Creates 3 todos and marks the second one as completed

Starting URL: https://todomvc.com/examples/react/dist/

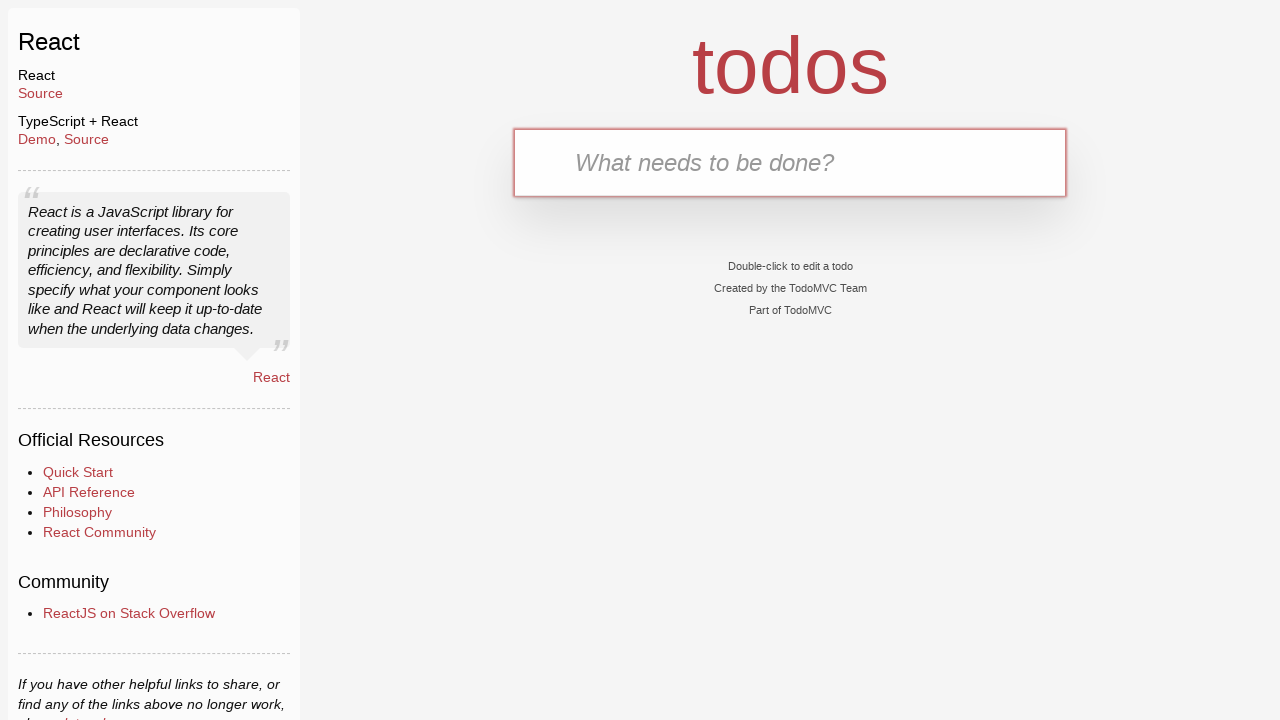

Filled todo input with 'CBBC' on input#todo-input
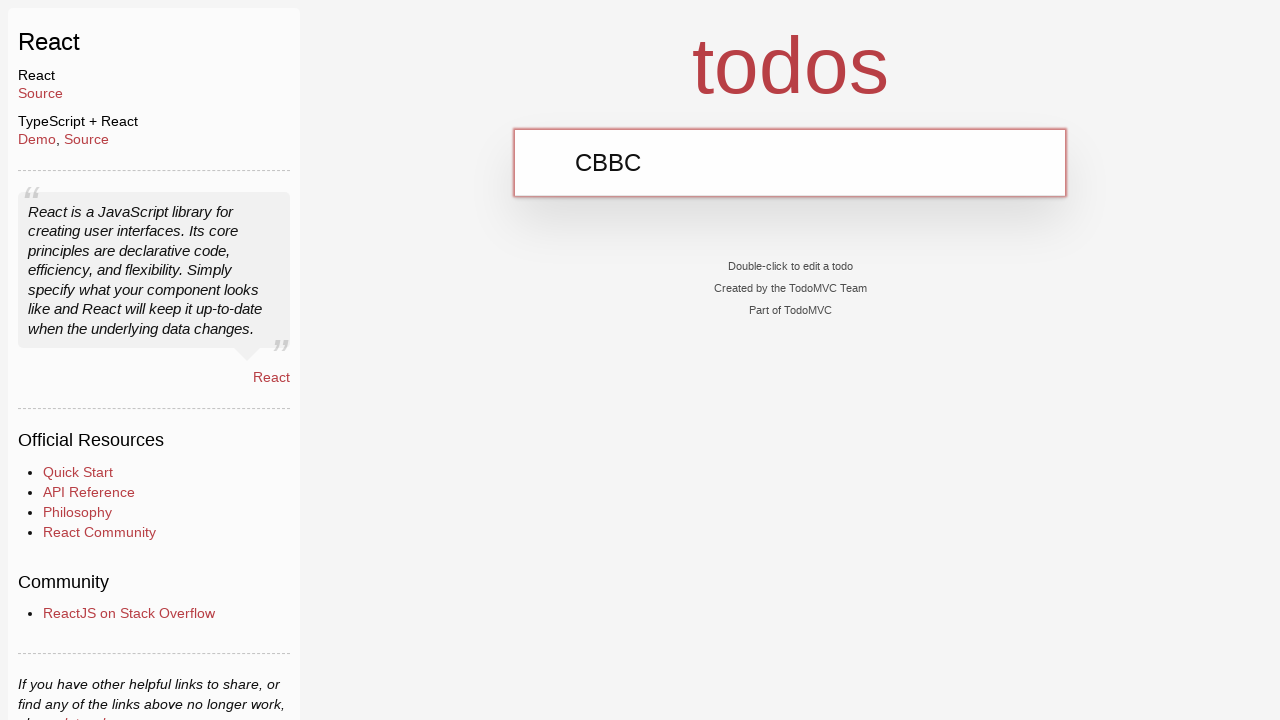

Pressed Enter to create todo 'CBBC' on input#todo-input
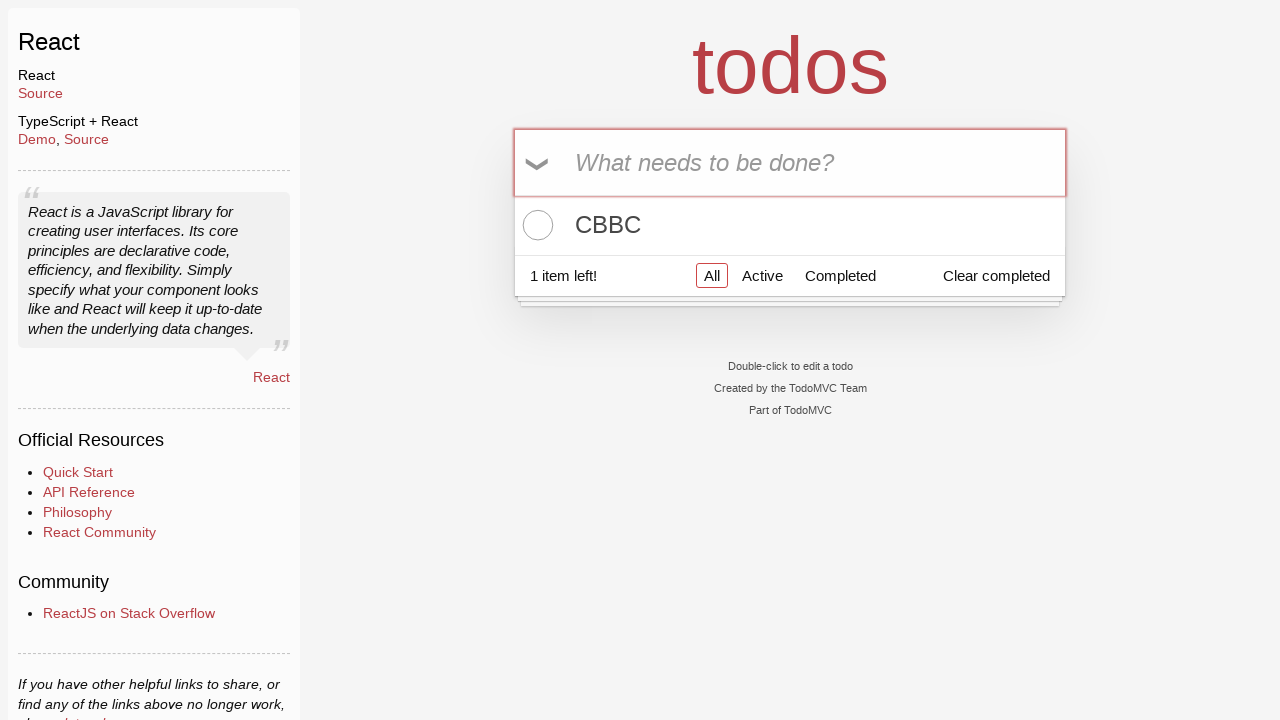

Filled todo input with 'BDAE' on input#todo-input
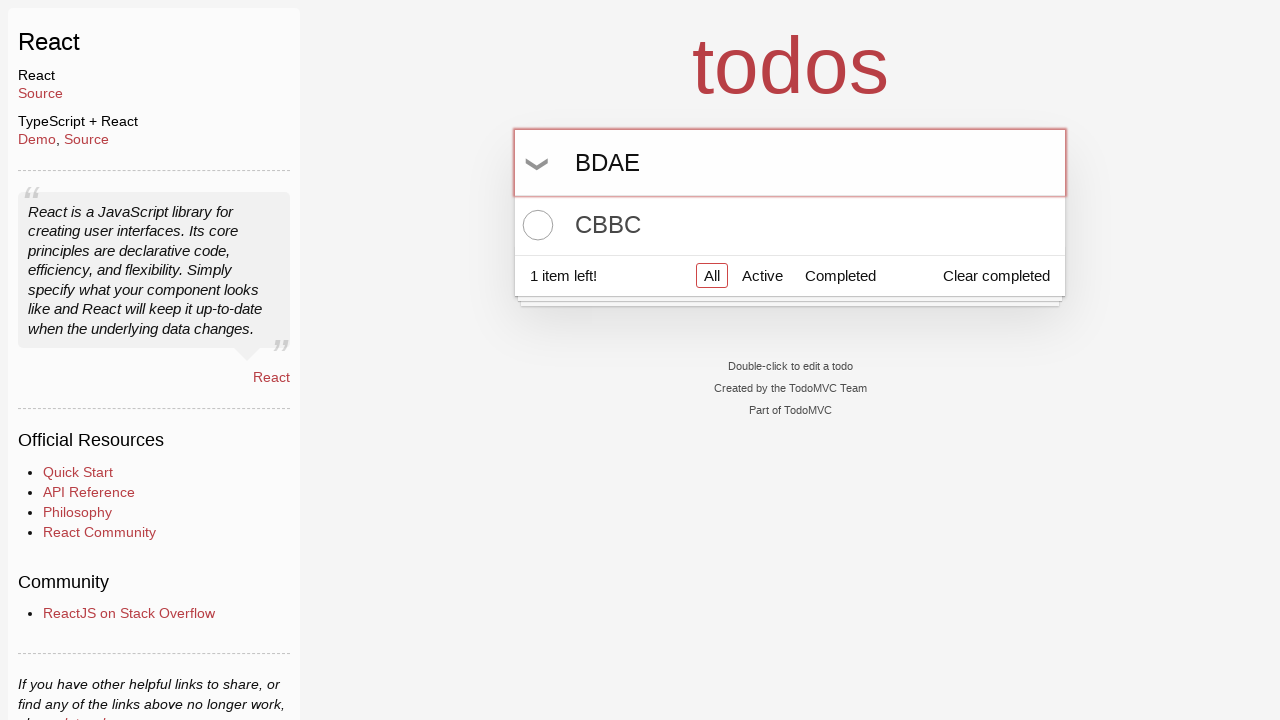

Pressed Enter to create todo 'BDAE' on input#todo-input
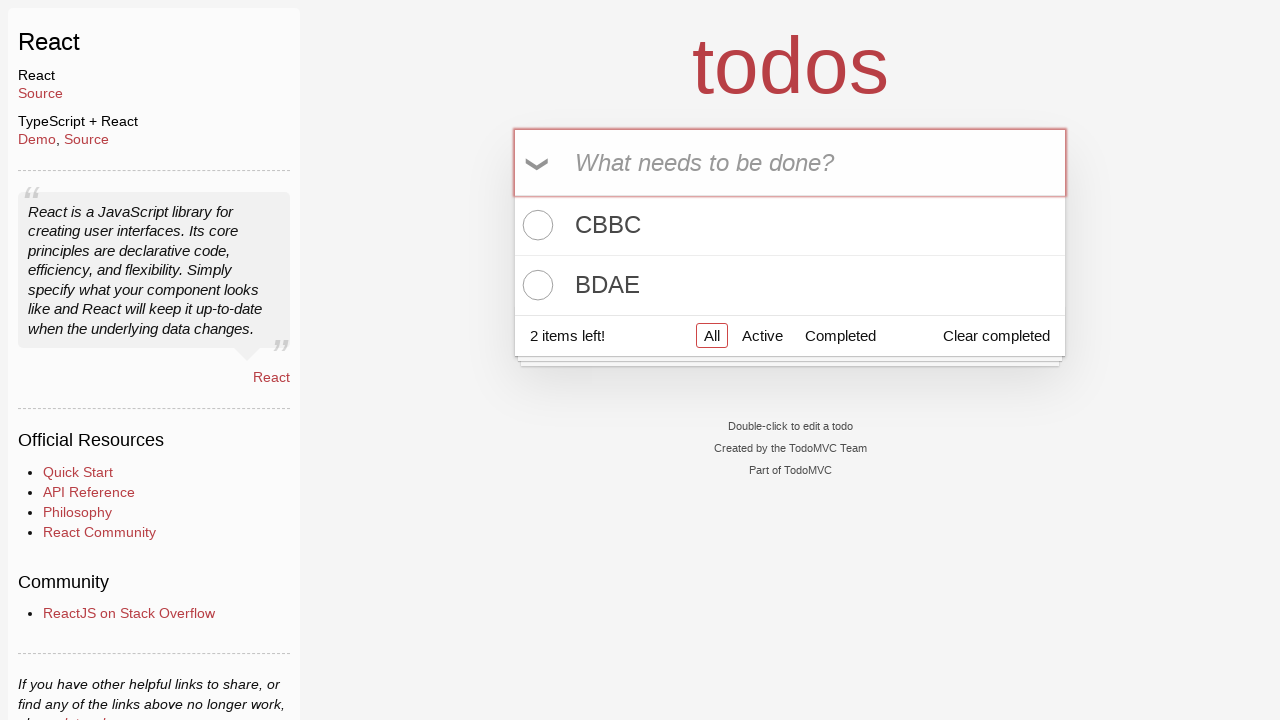

Filled todo input with 'DEDE' on input#todo-input
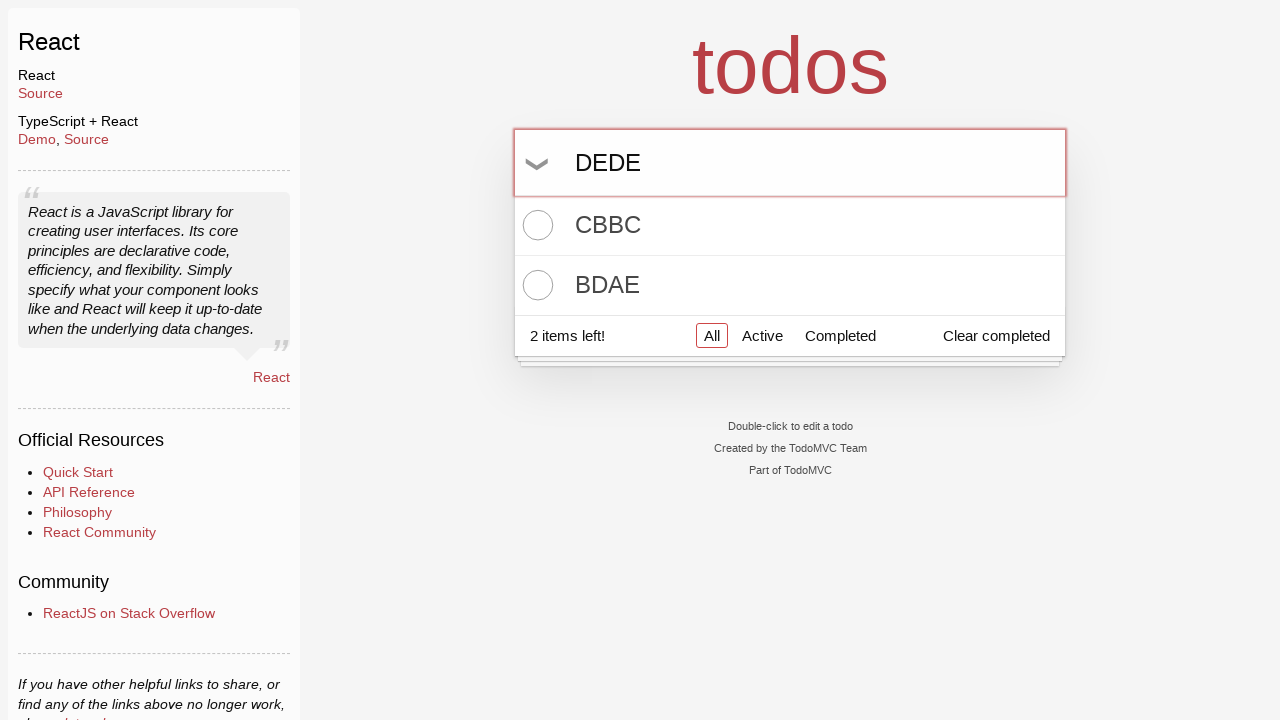

Pressed Enter to create todo 'DEDE' on input#todo-input
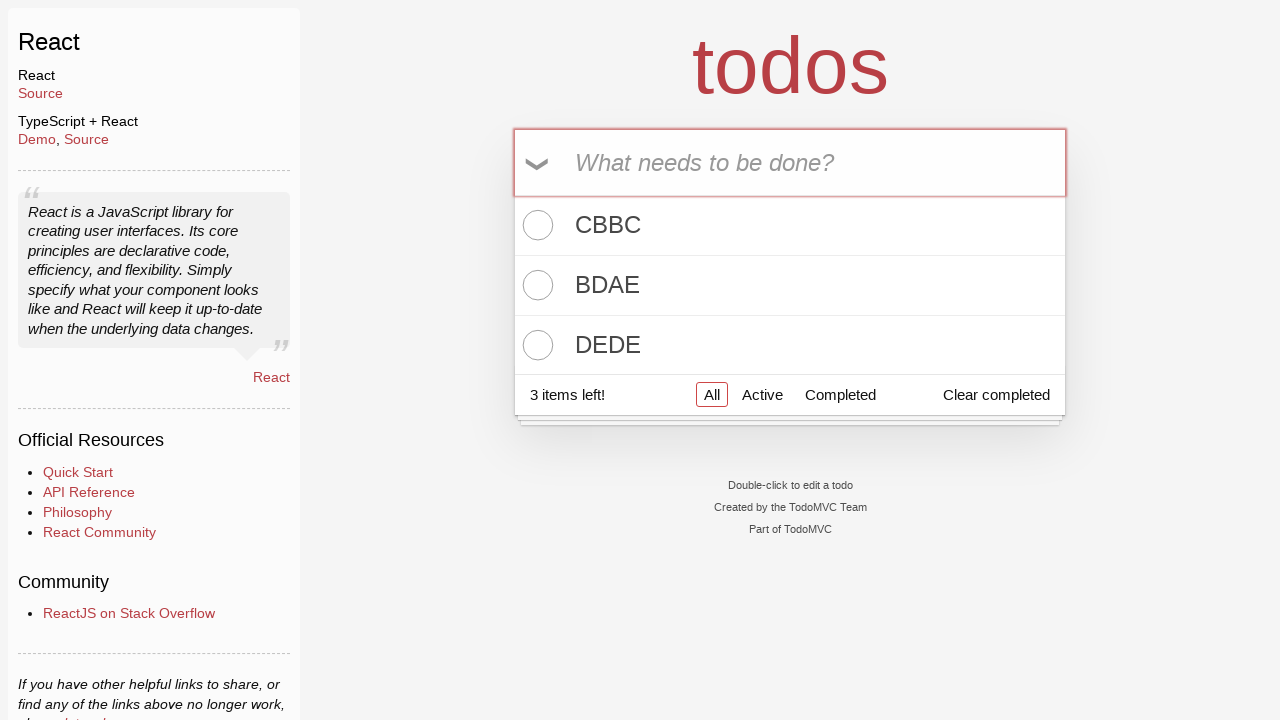

Located checkbox for second todo
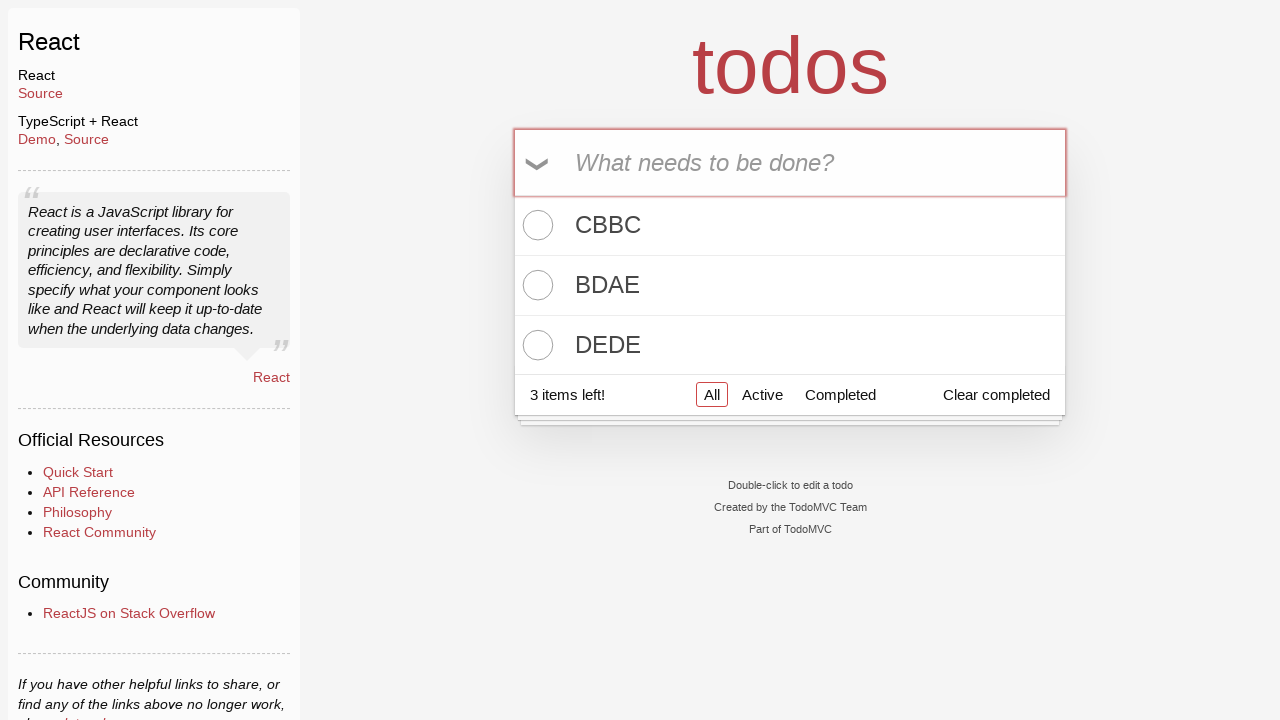

Clicked checkbox to mark second todo as completed at (535, 285) on li:nth-child(2) input[type='checkbox']
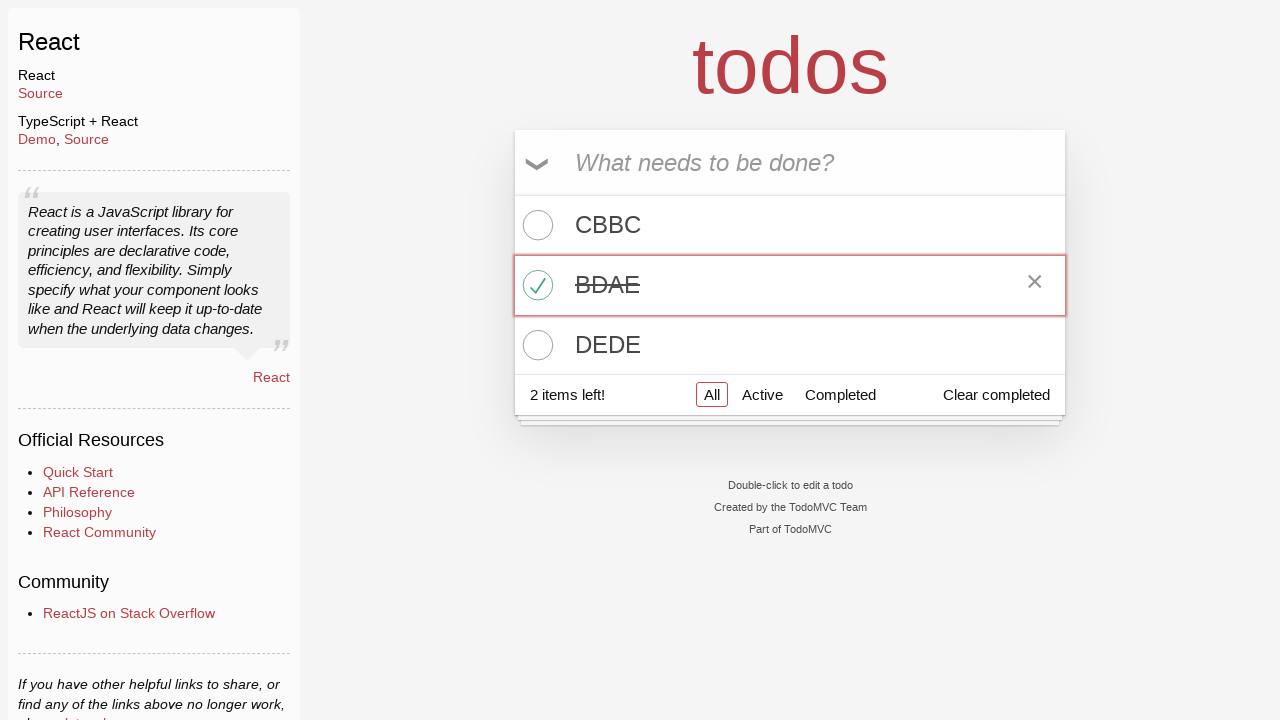

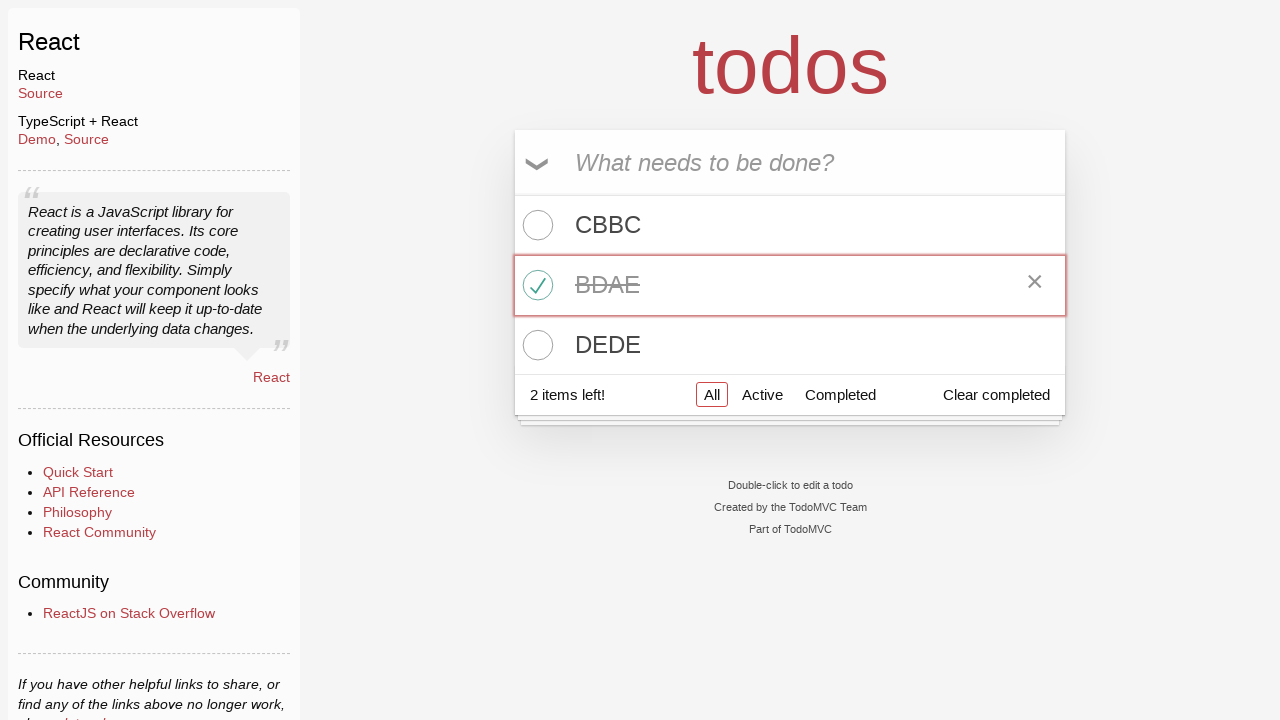